Tests e-commerce functionality by adding multiple vegetables to cart, proceeding to checkout, and applying a promo code

Starting URL: https://rahulshettyacademy.com/seleniumPractise/#/

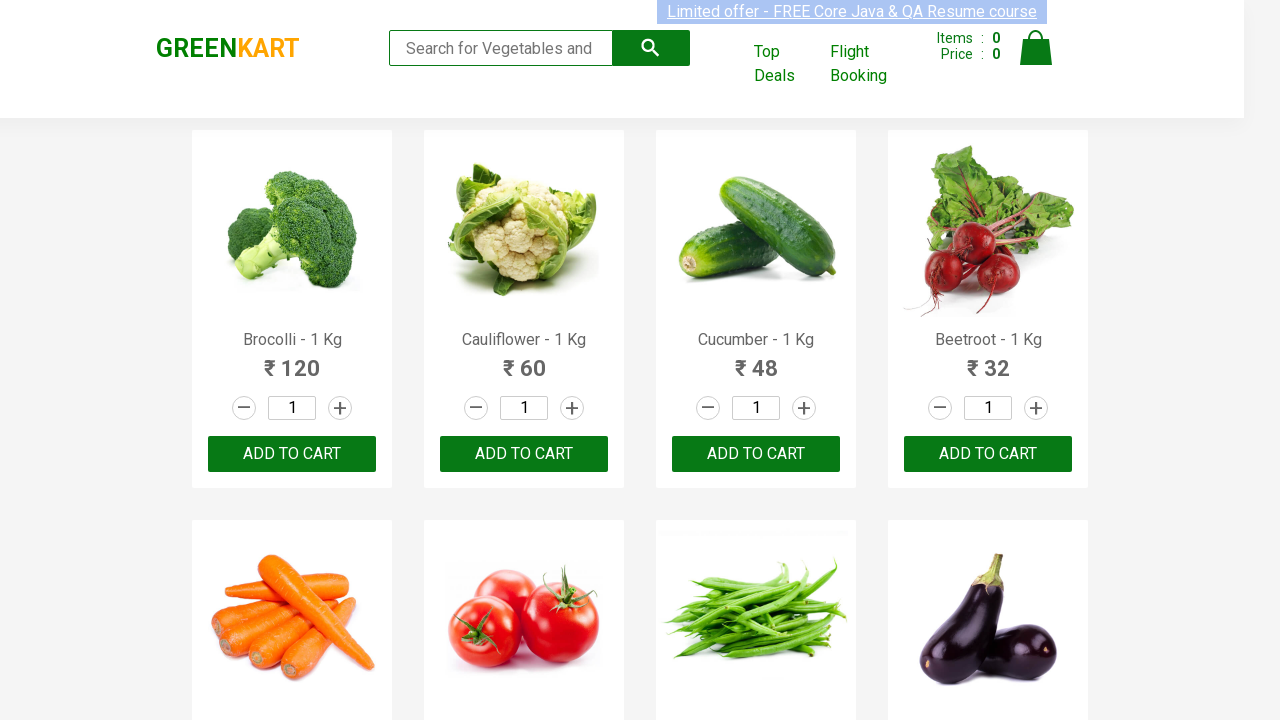

Waited 3 seconds for page to load
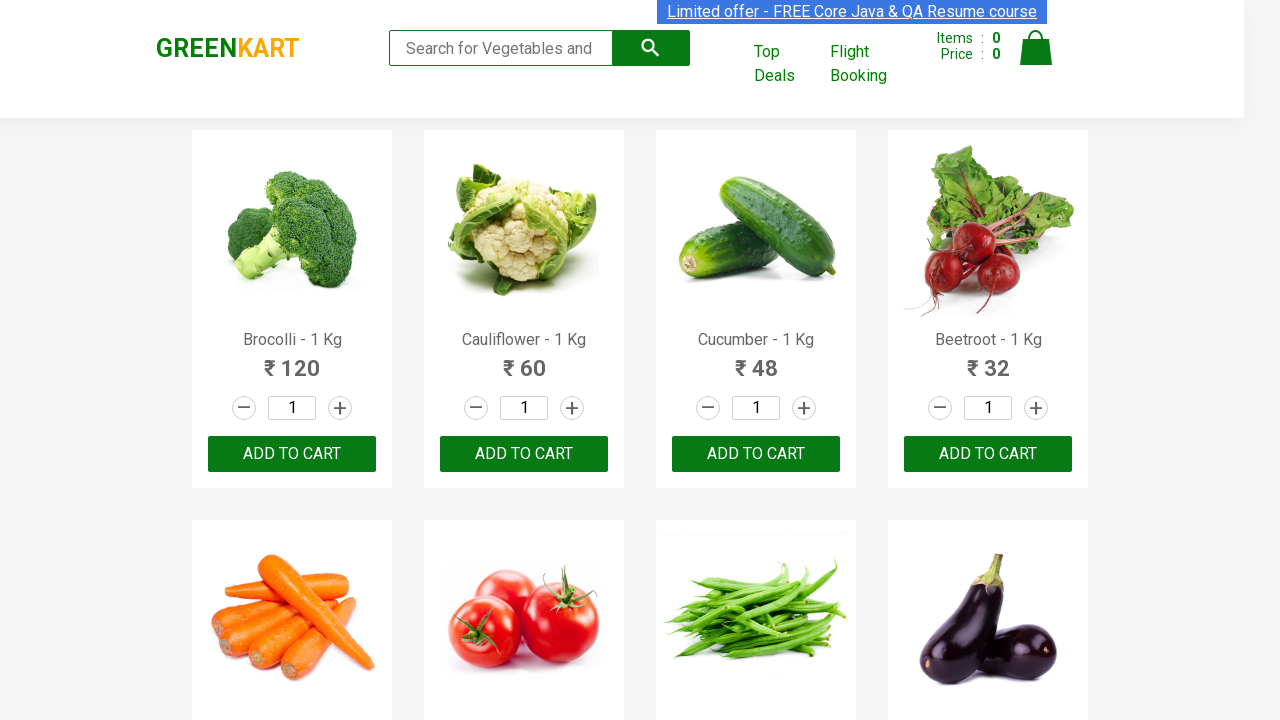

Retrieved all product elements from page
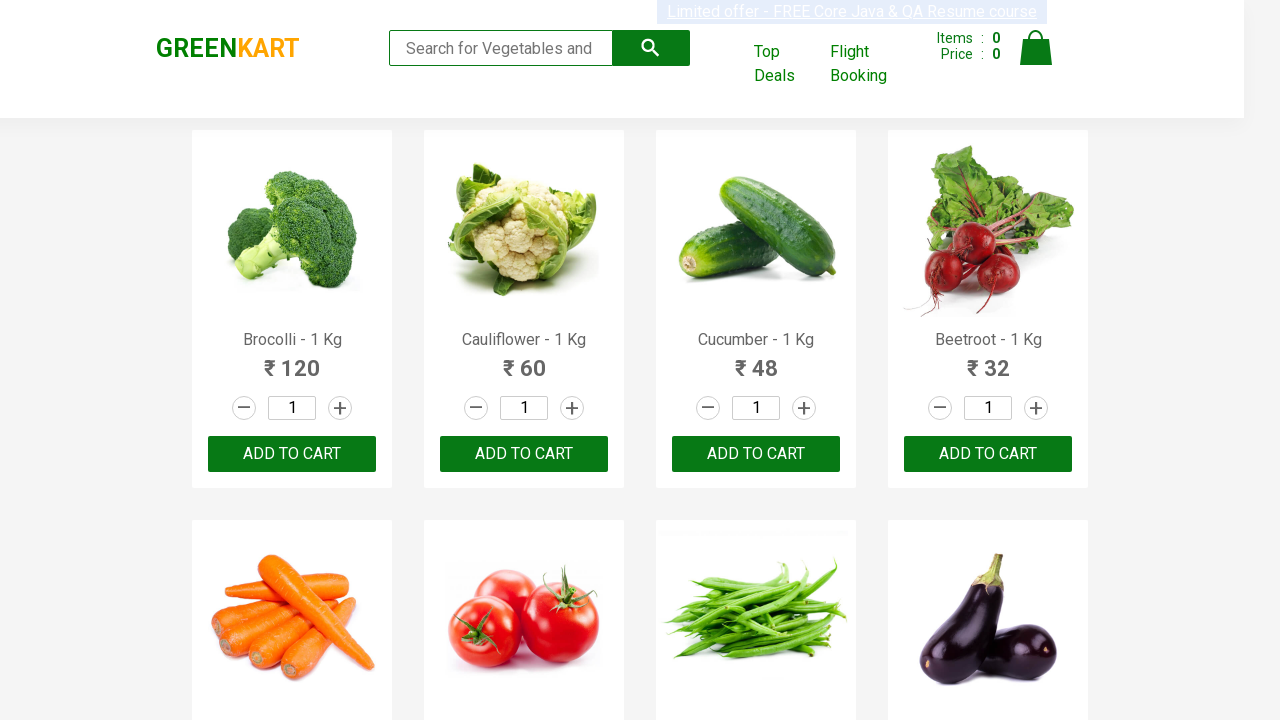

Clicked 'Add to Cart' for Brocolli at (292, 454) on div.product-action >> nth=0
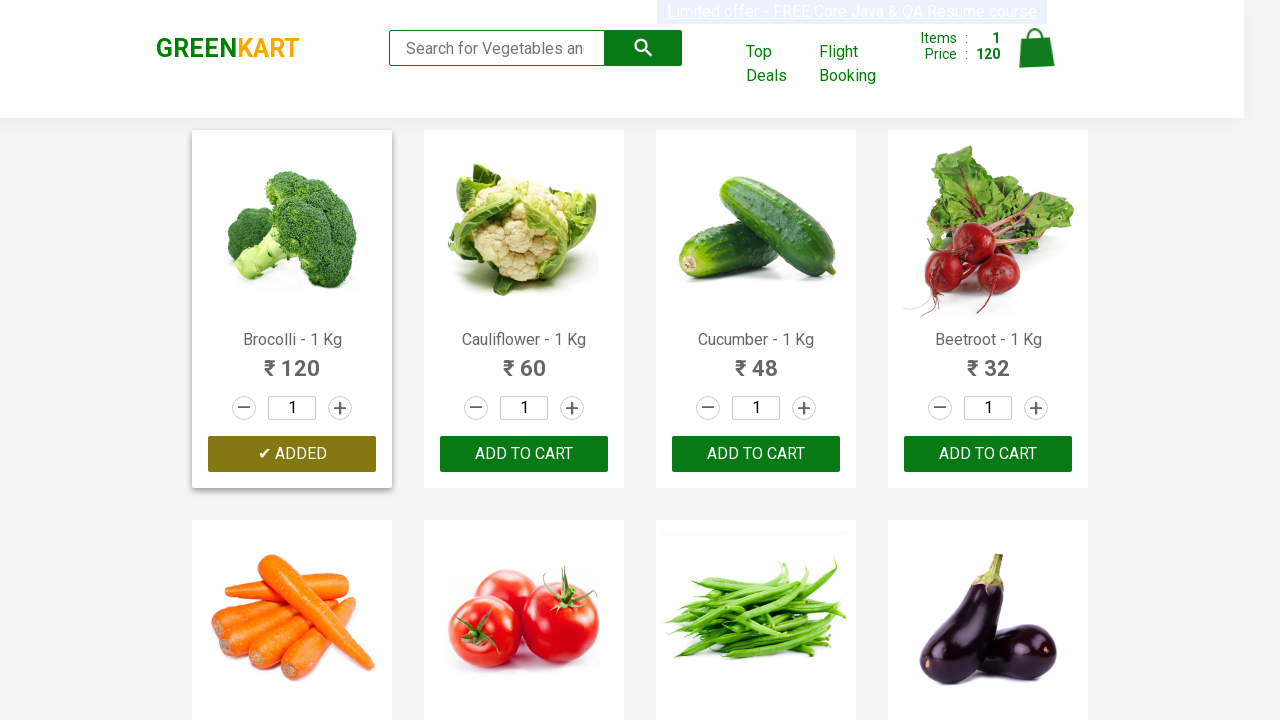

Clicked 'Add to Cart' for Cucumber at (756, 454) on div.product-action >> nth=2
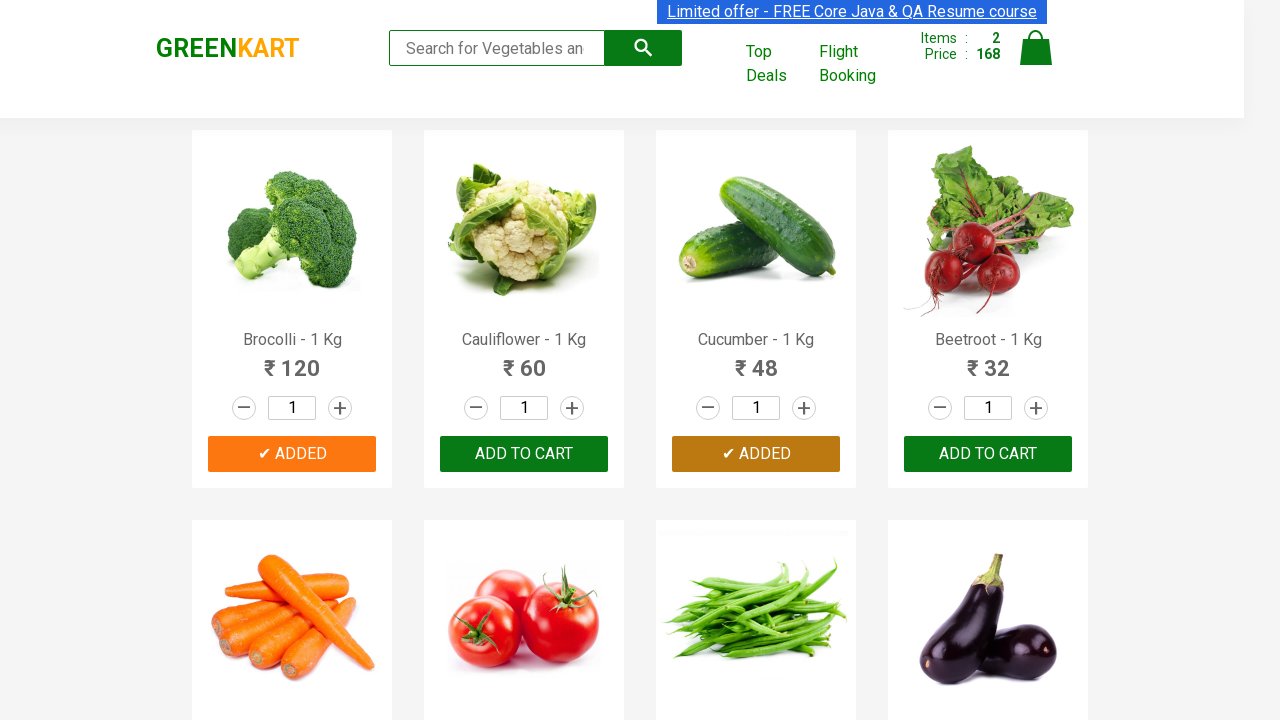

Clicked 'Add to Cart' for Beetroot at (988, 454) on div.product-action >> nth=3
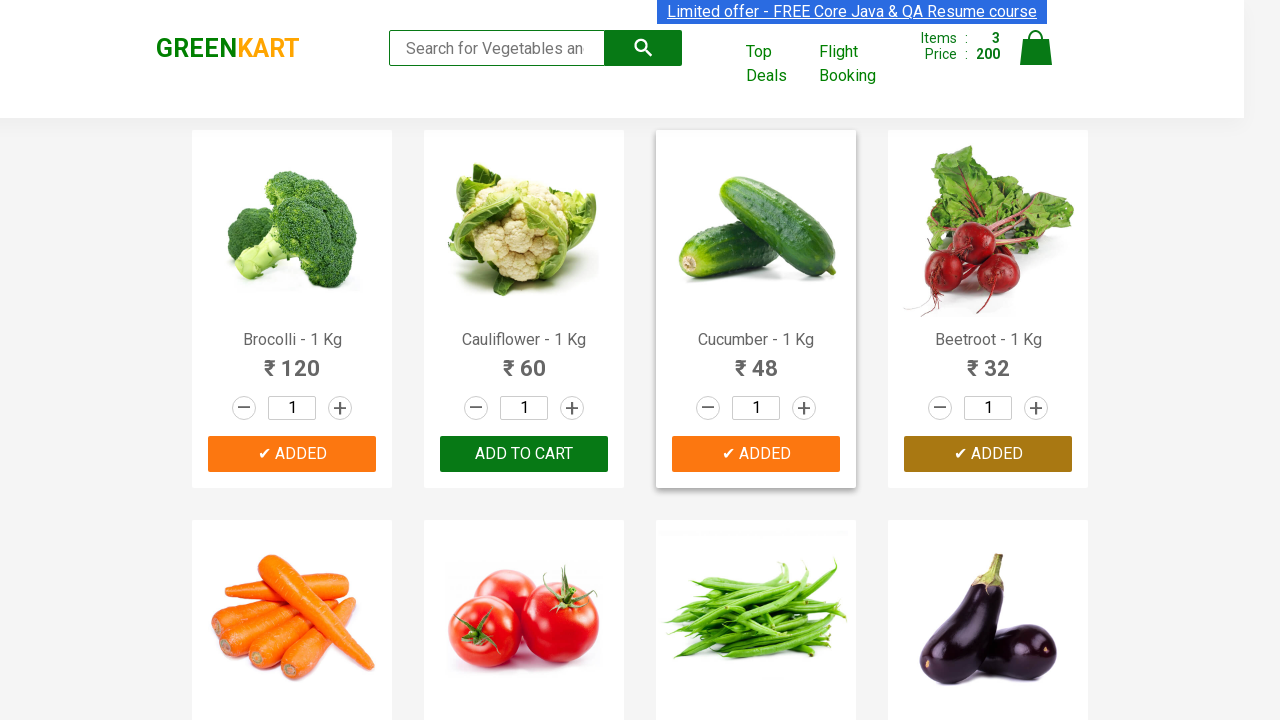

Clicked 'Add to Cart' for Tomato at (524, 360) on div.product-action >> nth=5
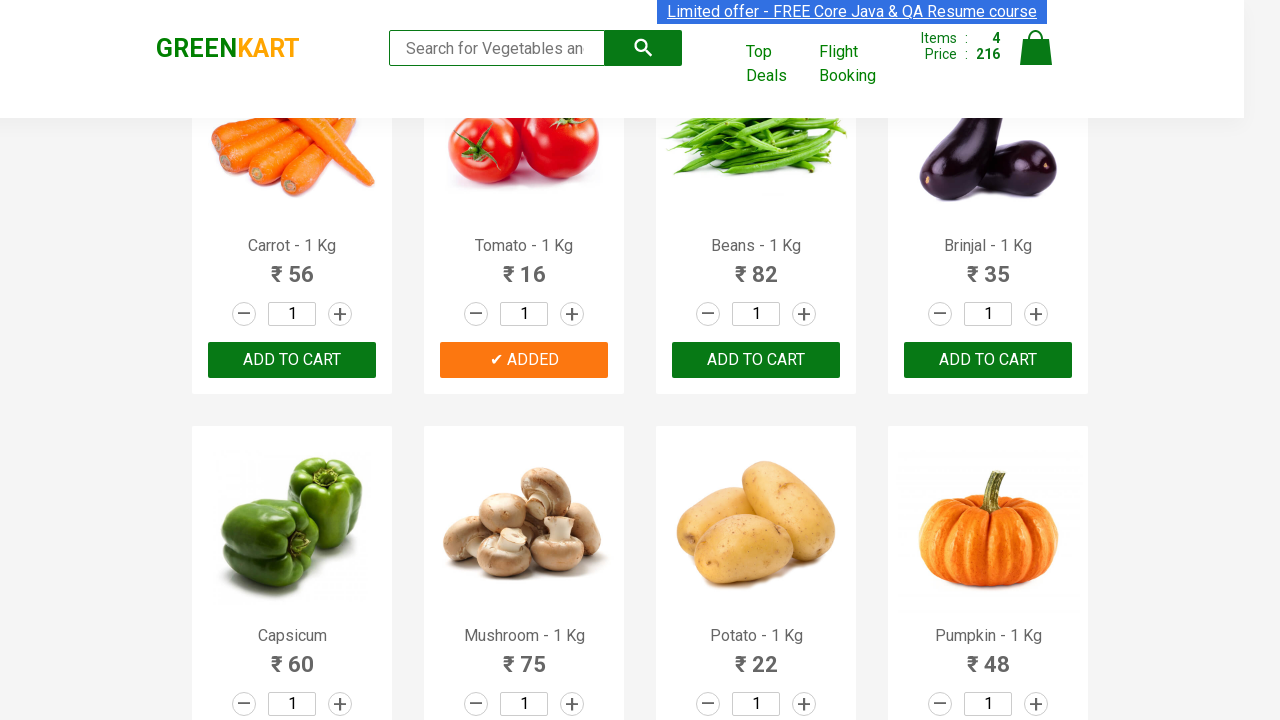

Clicked on cart icon to open shopping cart at (1036, 48) on img[alt*='Cart']
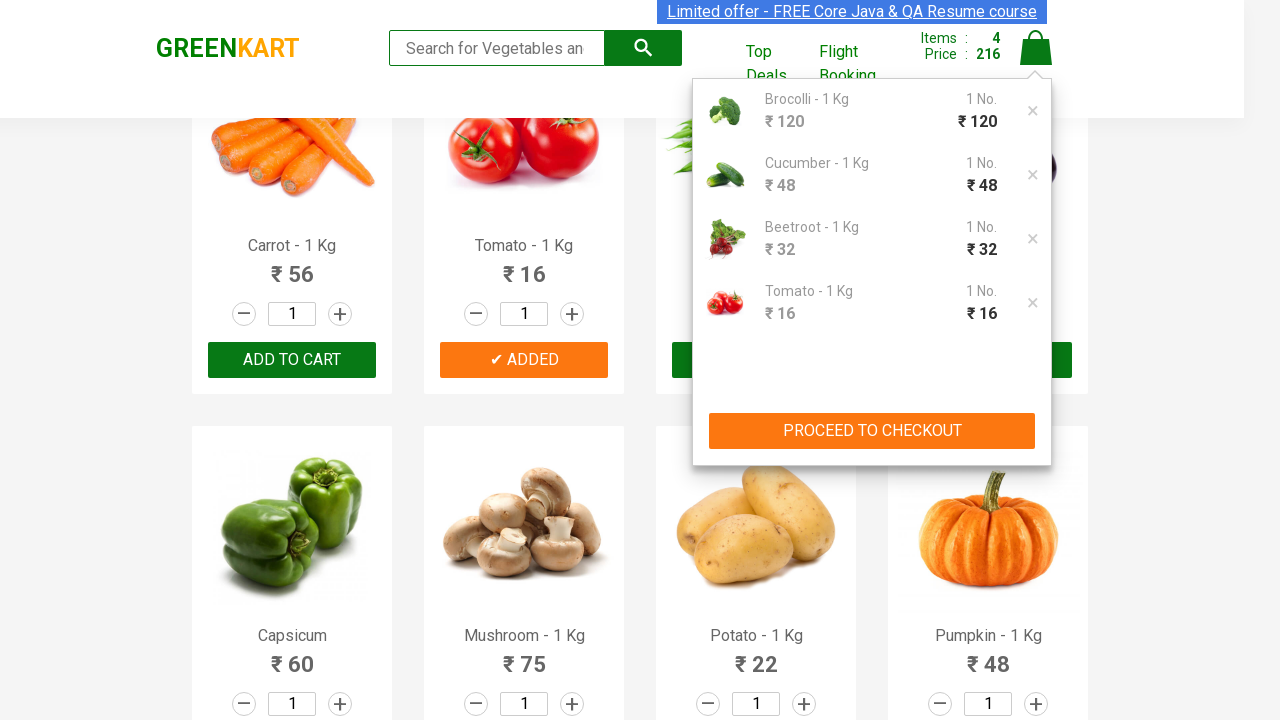

Clicked 'PROCEED TO CHECKOUT' button at (872, 431) on xpath=//button[contains(text(),'PROCEED TO CHECKOUT')]
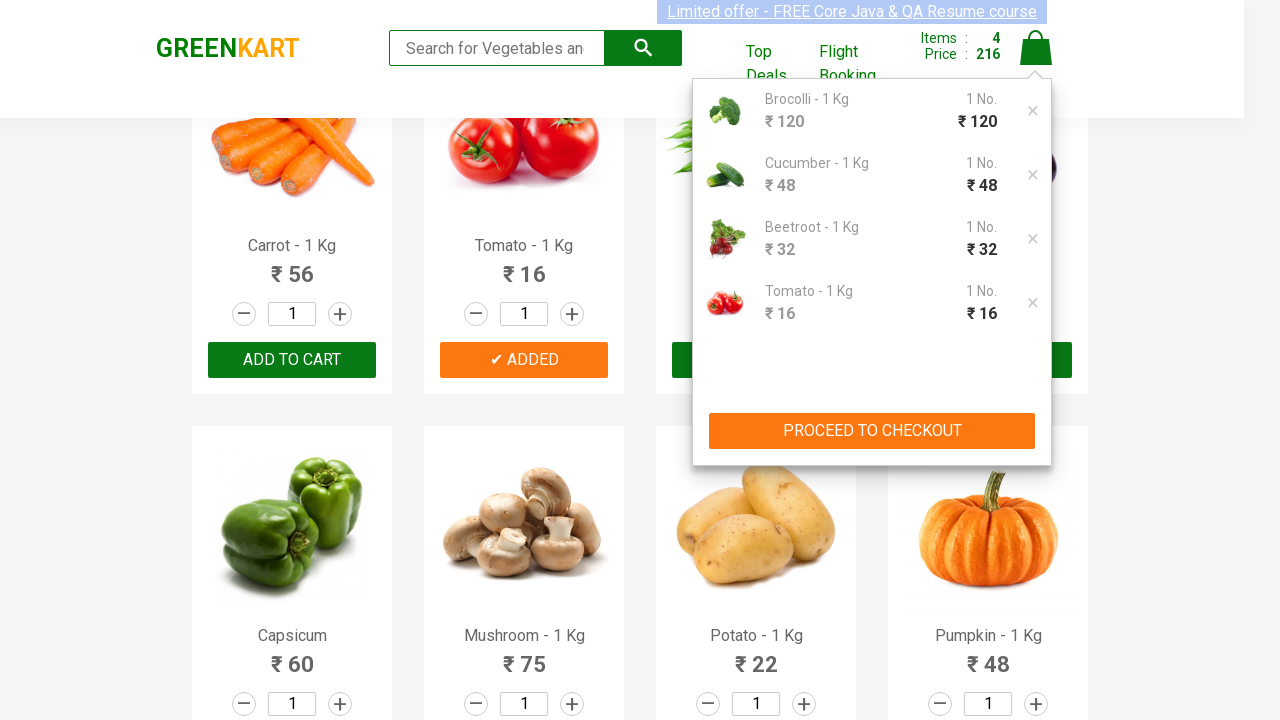

Promo code input field became visible
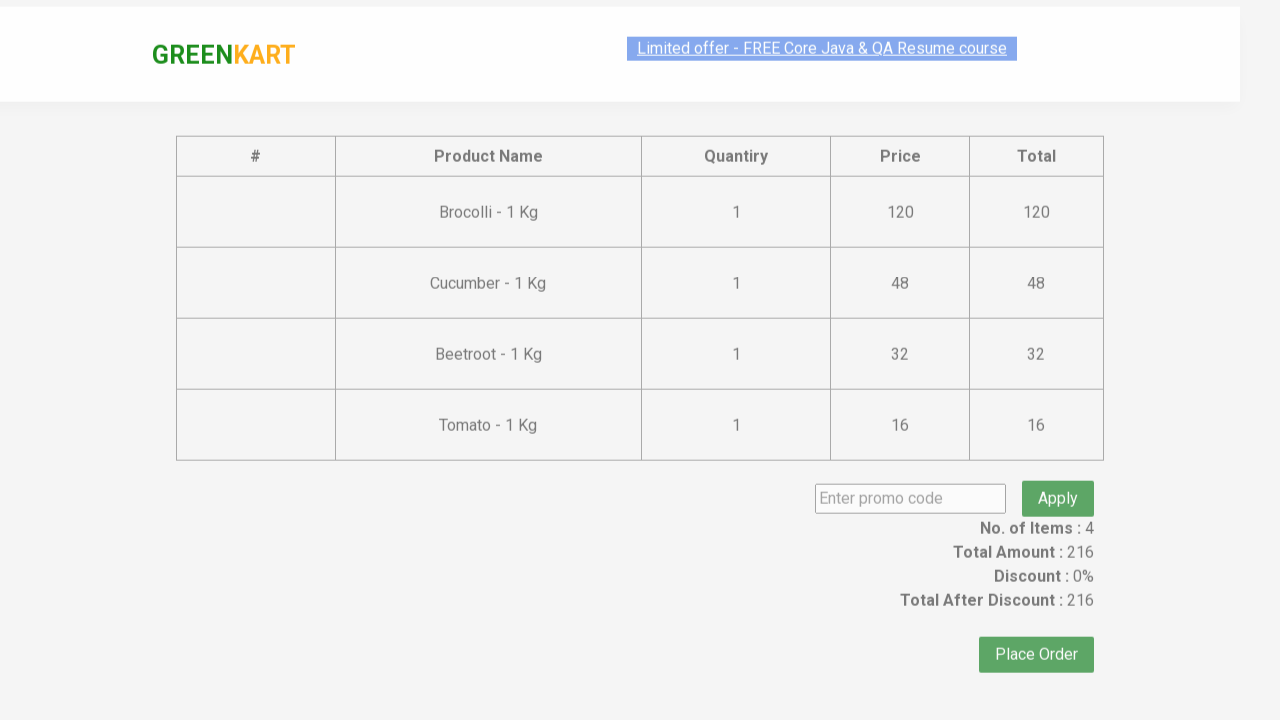

Entered promo code 'rahulshettyacademy' in input field on input.promoCode
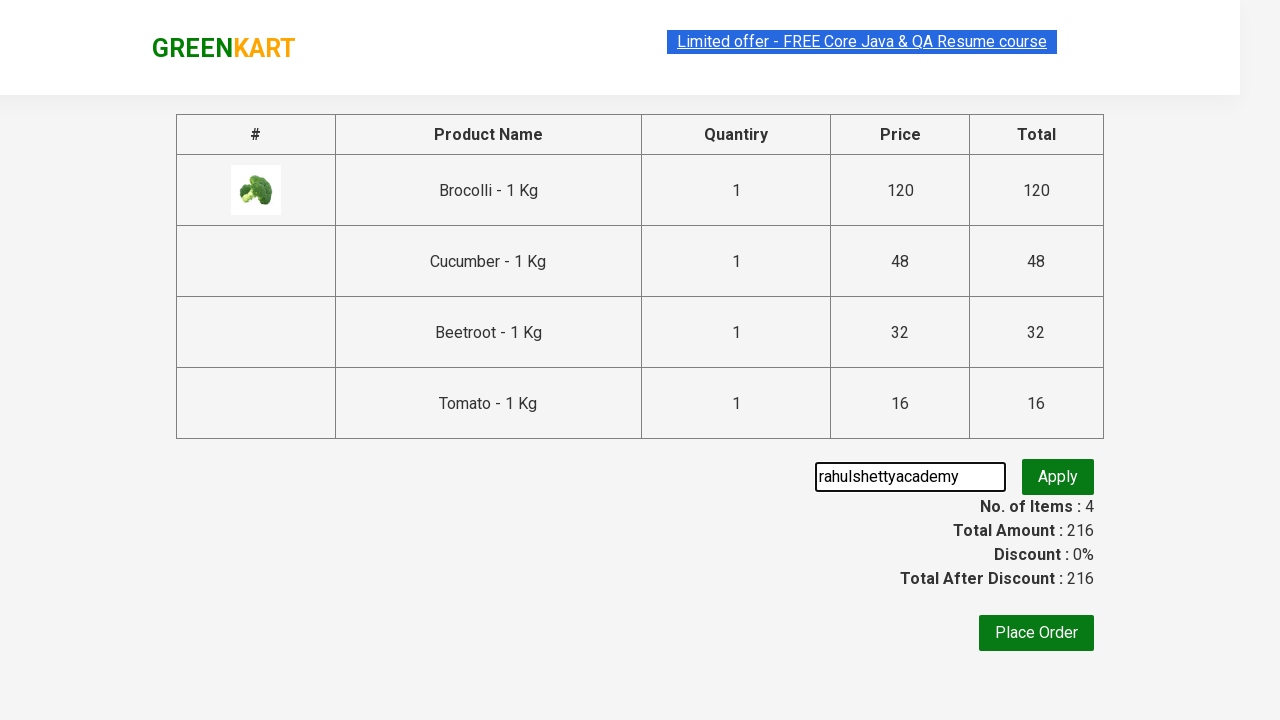

Clicked 'Apply Promo' button at (1058, 477) on button.promoBtn
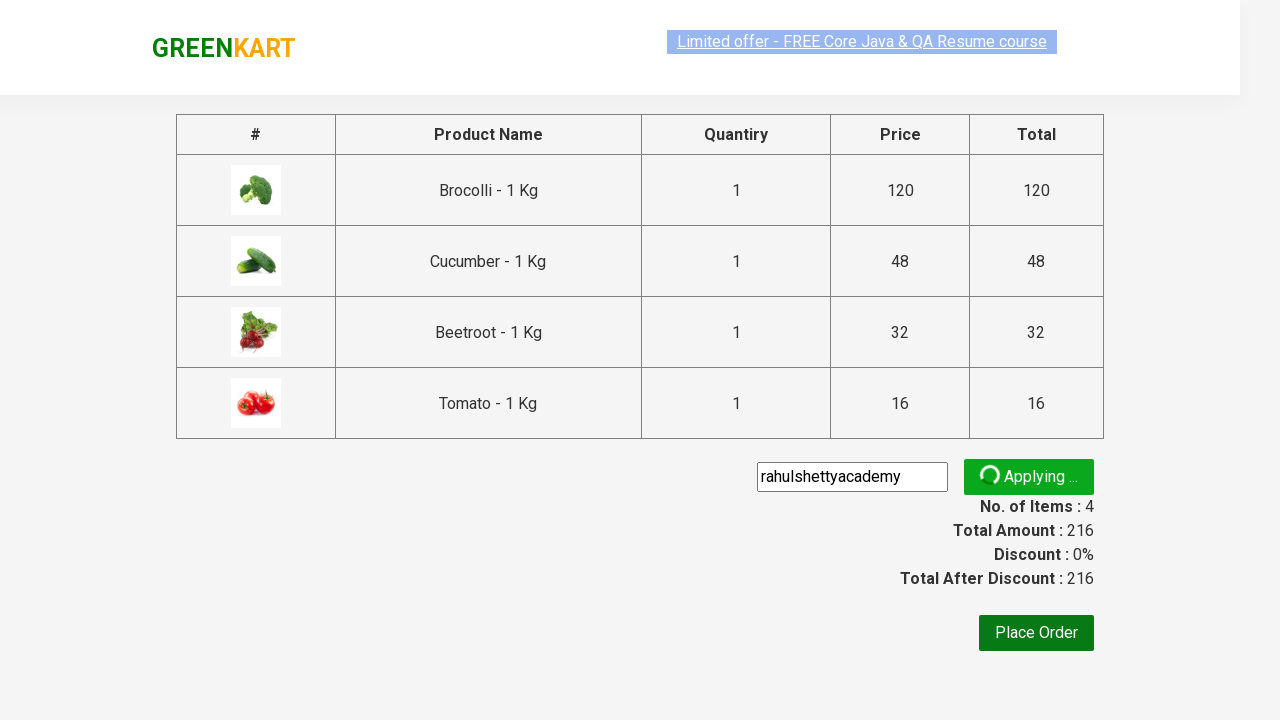

Promo info message appeared on page
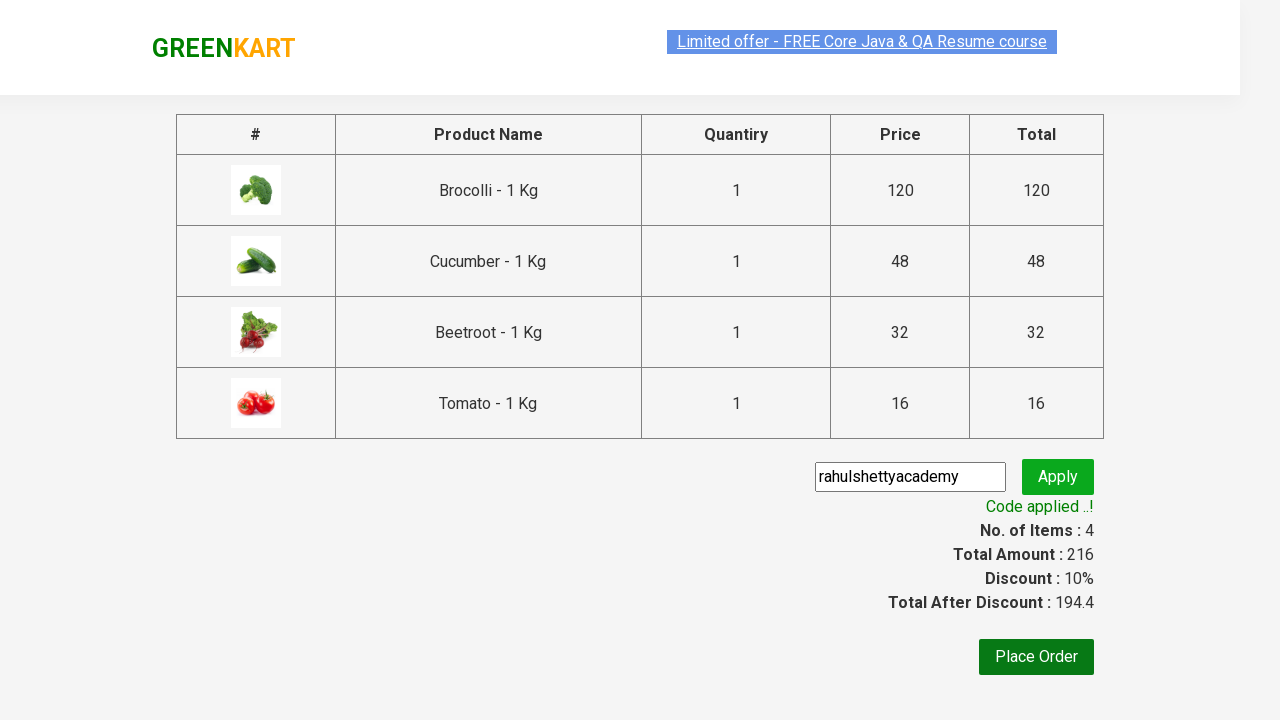

Retrieved promo info message: Code applied ..!
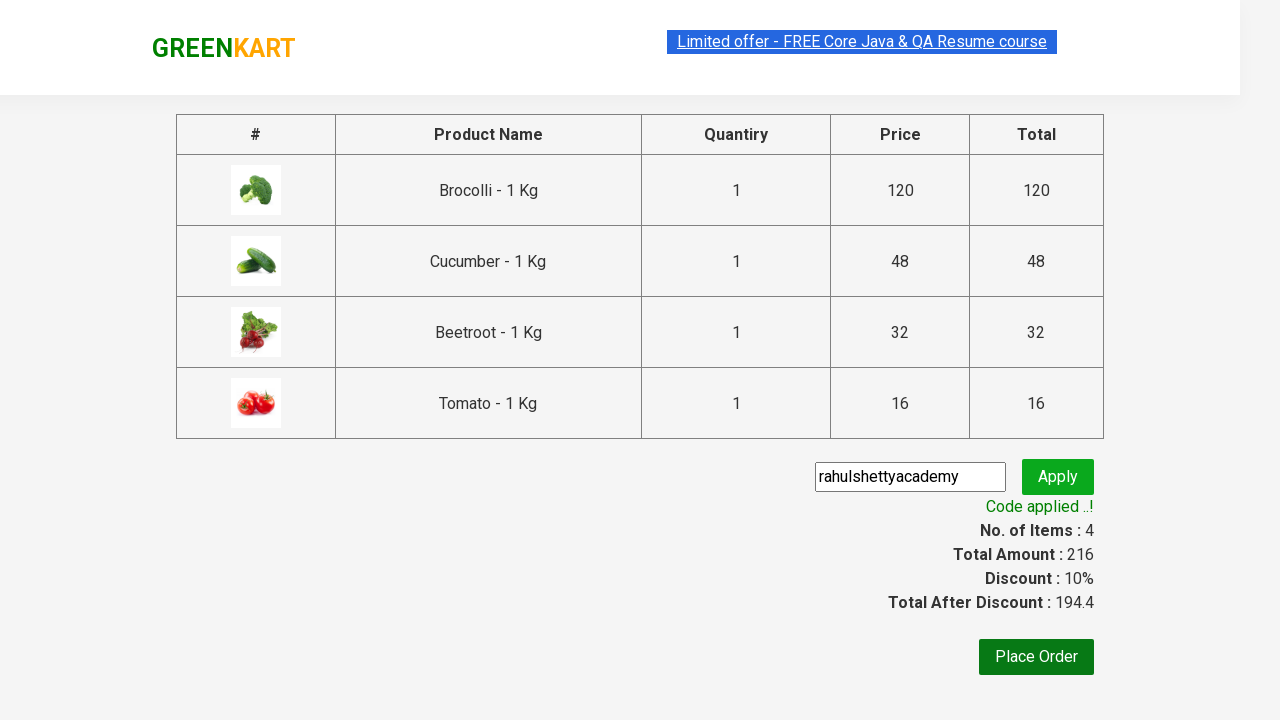

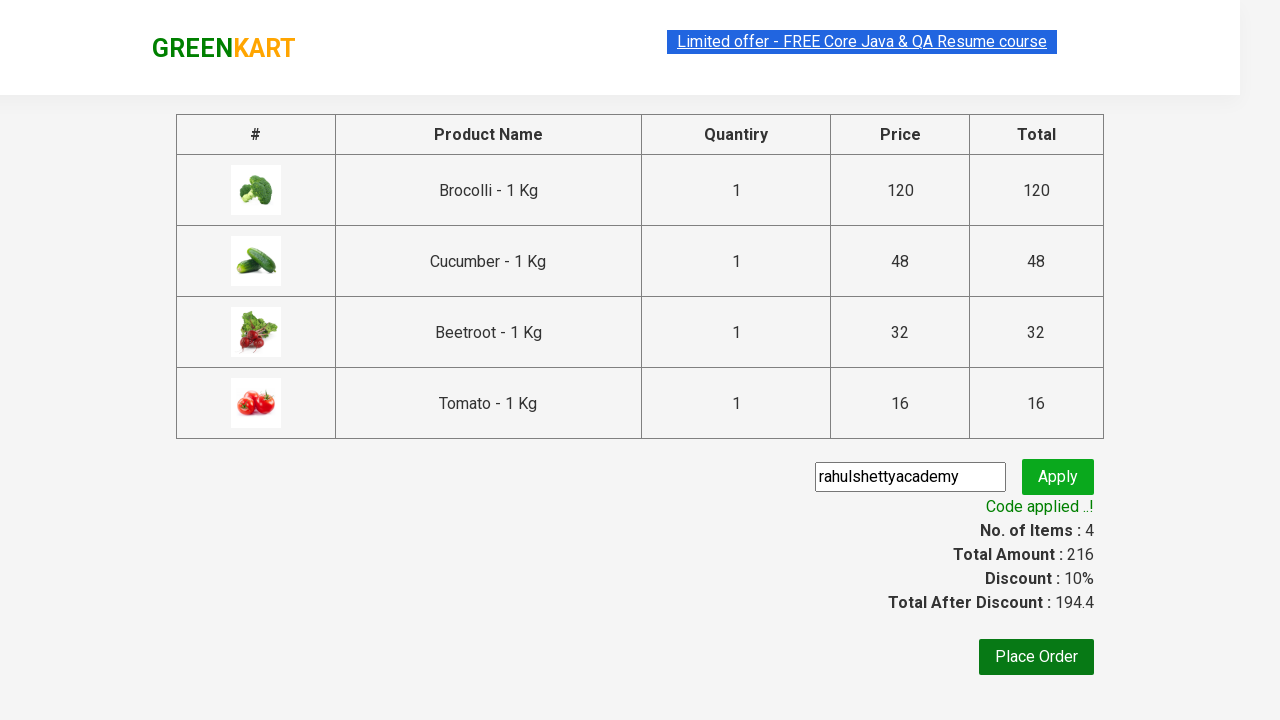